Tests dropdown selection functionality by selecting options using different methods: by index, by value, and by visible text from a select menu

Starting URL: https://demoqa.com/select-menu

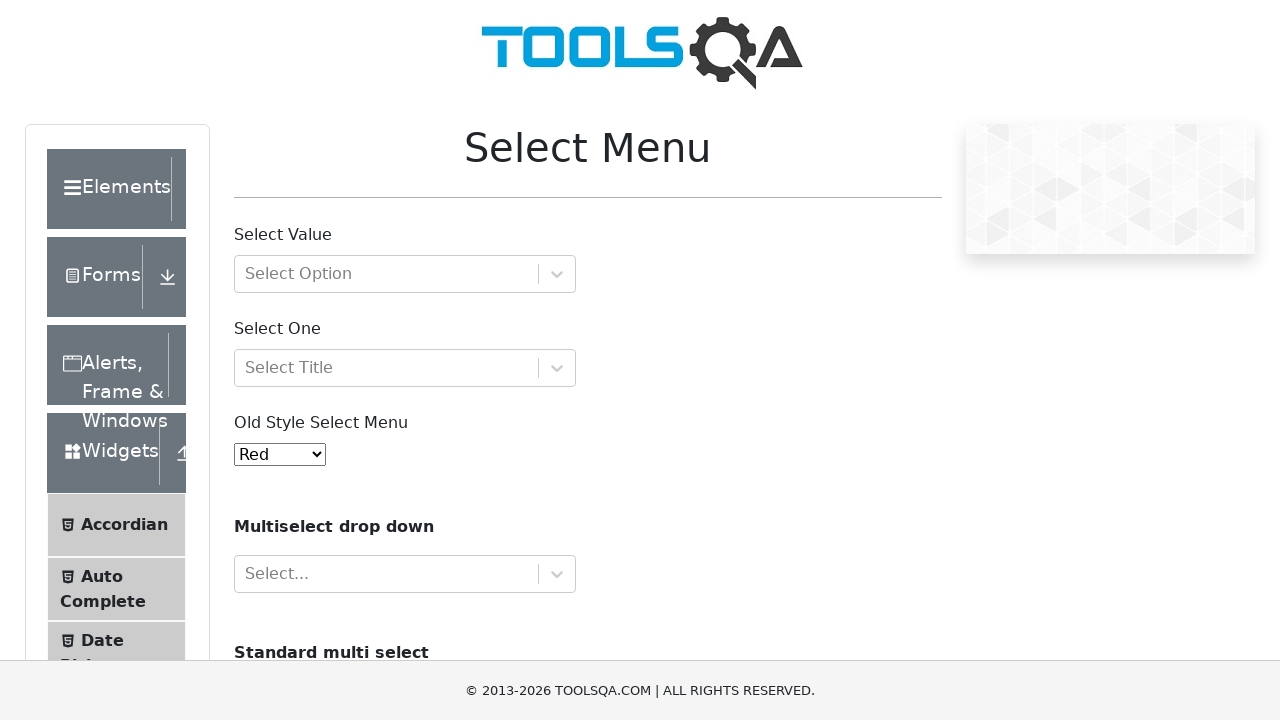

Selected Yellow option by index 3 from dropdown menu on #oldSelectMenu
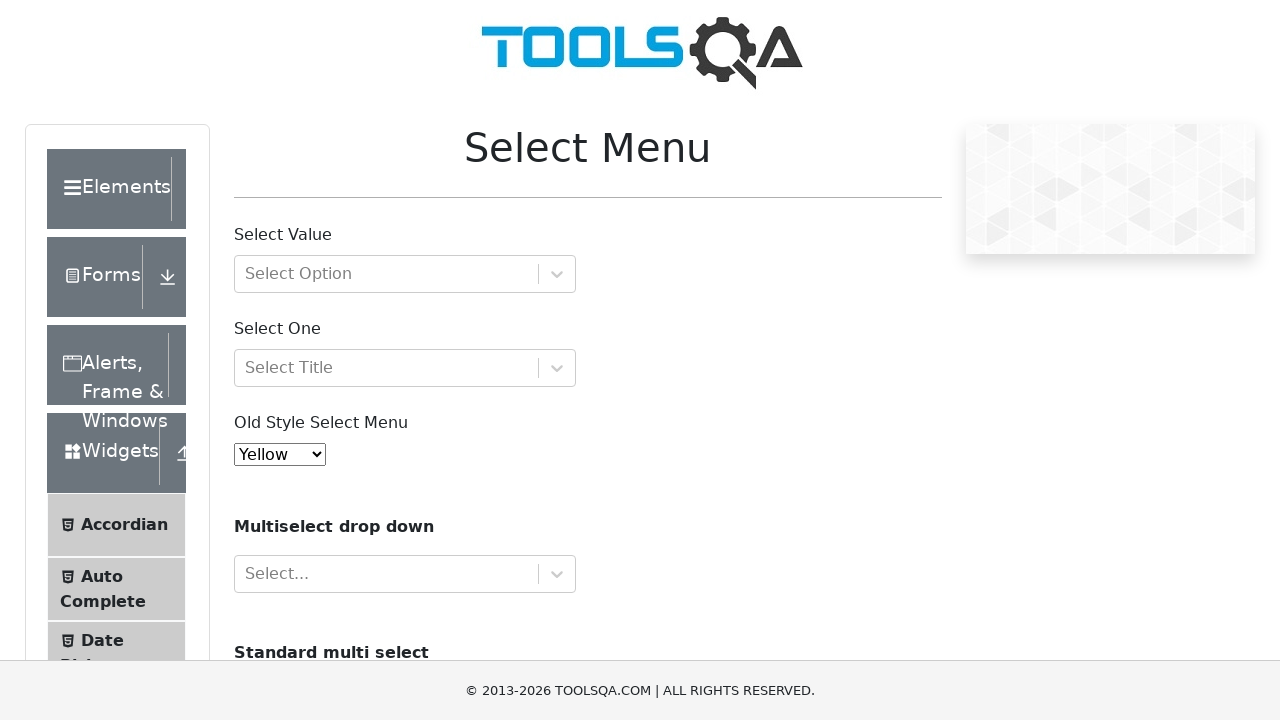

Selected Purple option by value '4' from dropdown menu on #oldSelectMenu
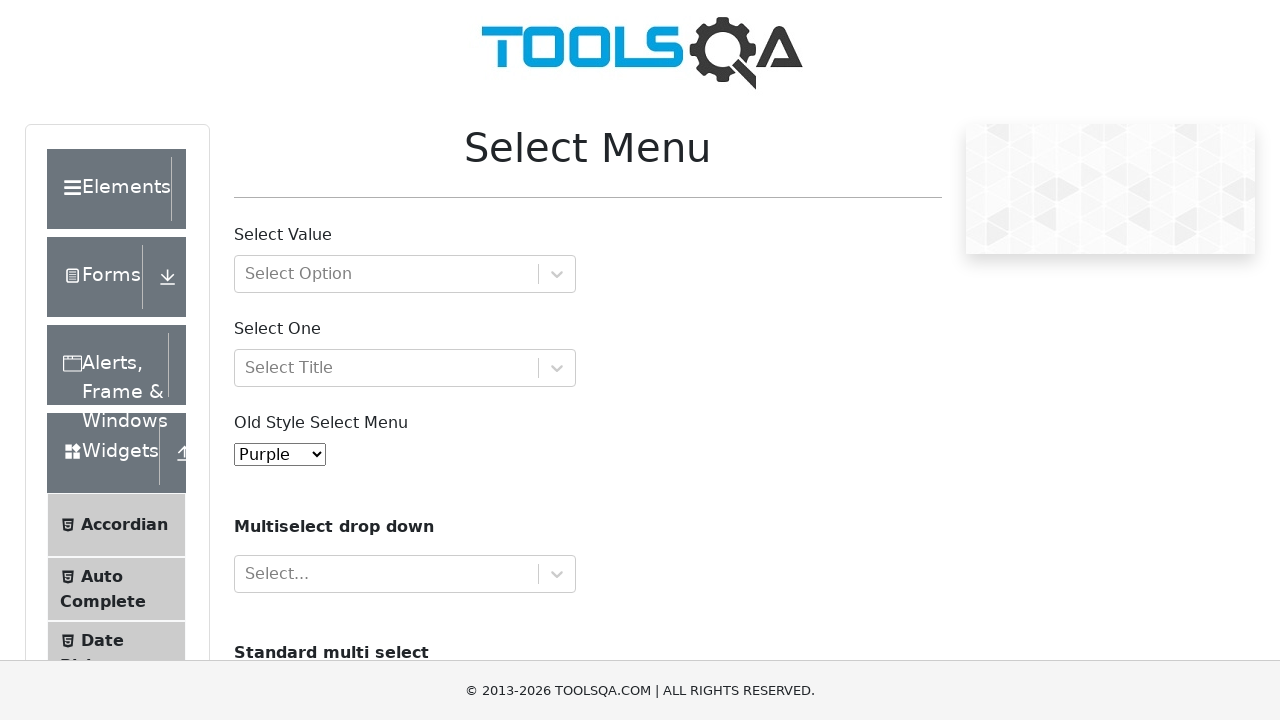

Selected Purple option by visible text from dropdown menu on #oldSelectMenu
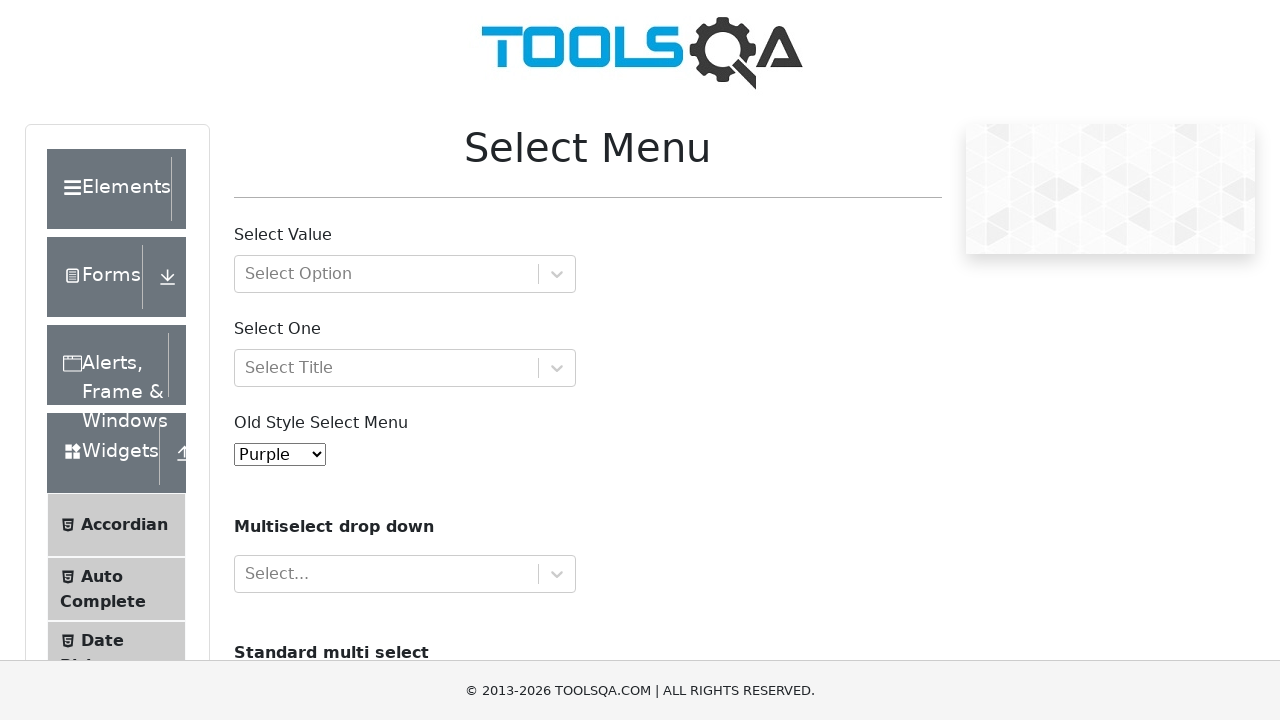

Selected Volvo option from cars multi-select dropdown on #cars
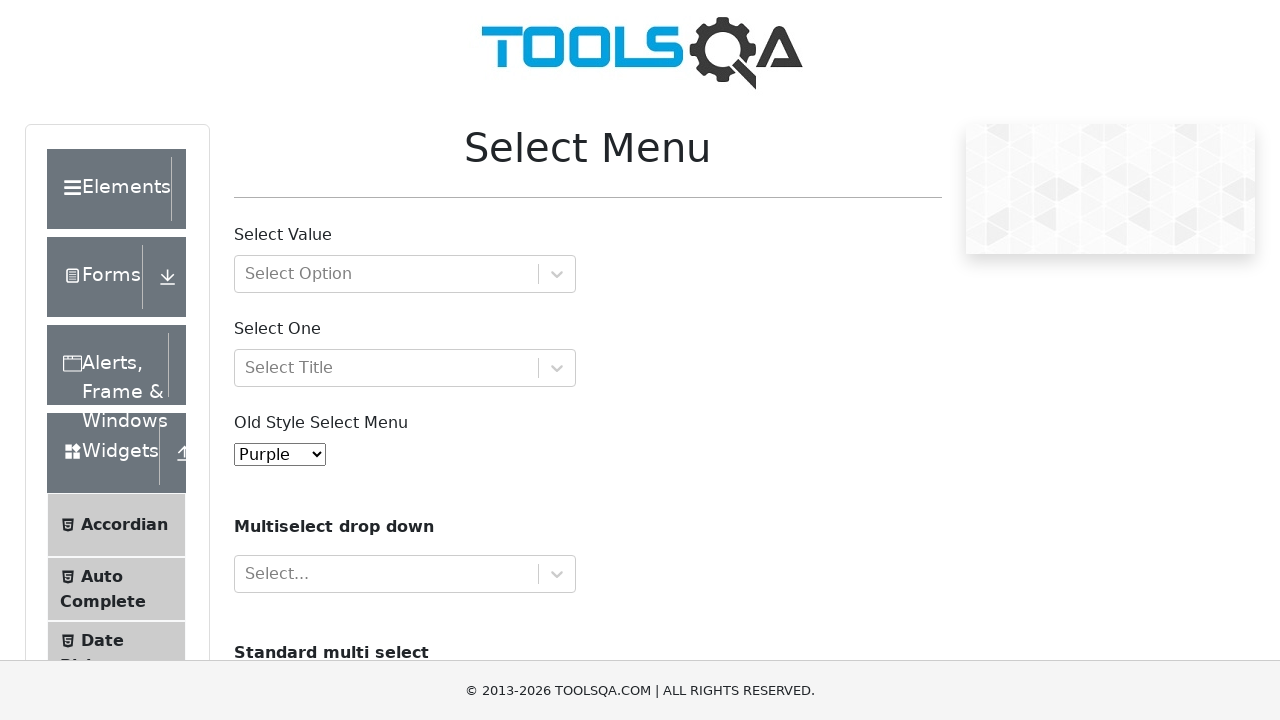

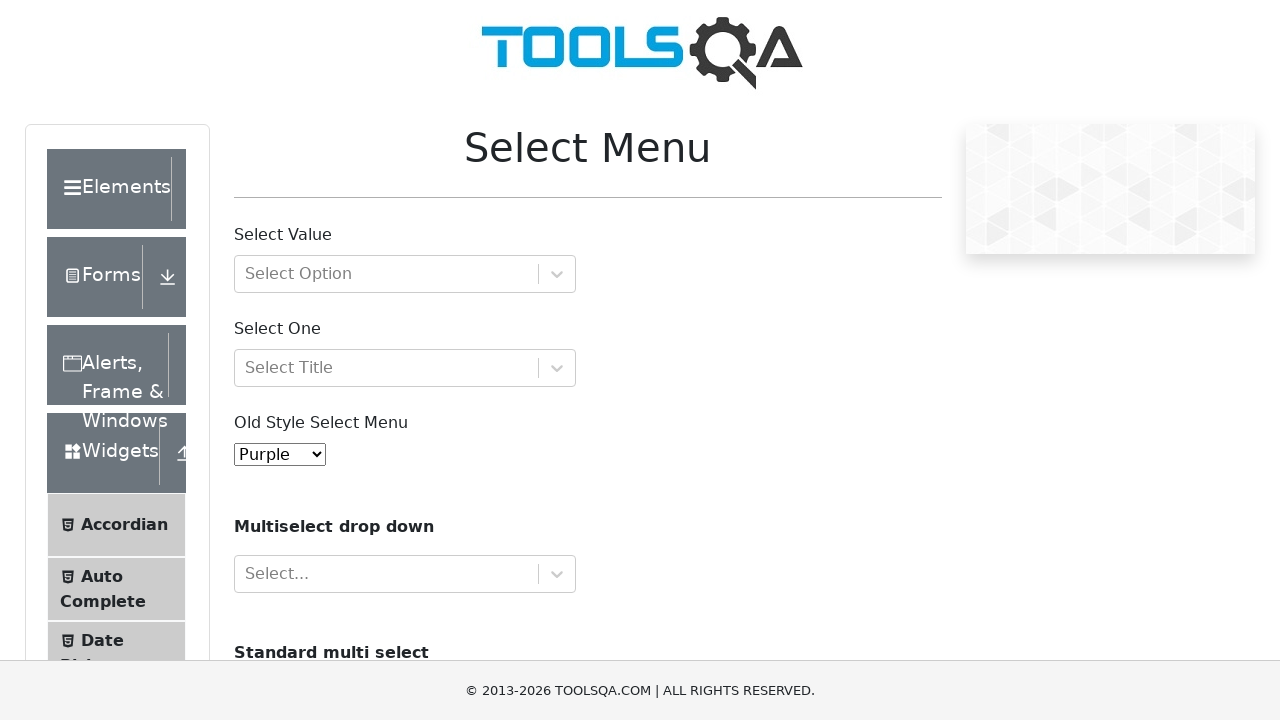